Tests search functionality on a sidebar navigation by typing a search query into the search input field and clicking the search button.

Starting URL: https://floower.bitbucket.io/pages/index.html

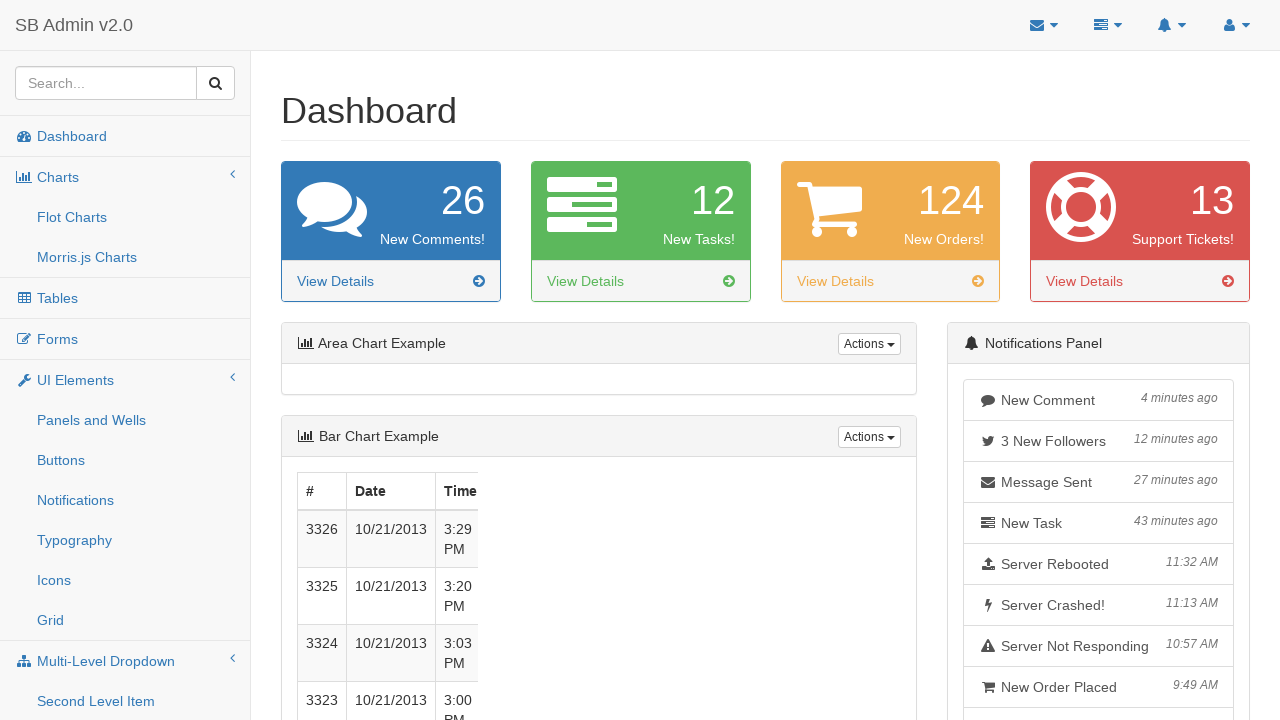

Filled sidebar search input field with 'zzz' on #side-menu .custom-search-form input.form-control
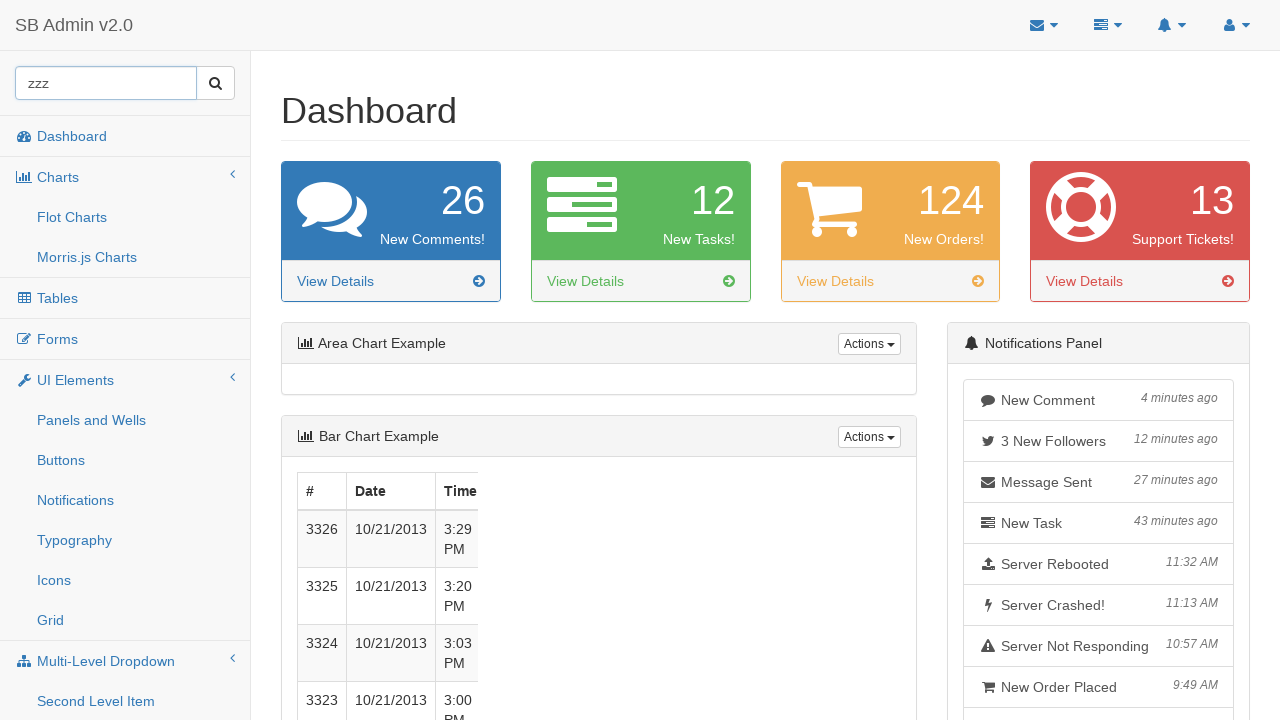

Clicked search button in sidebar navigation at (216, 83) on #side-menu .custom-search-form .input-group-btn button.btn
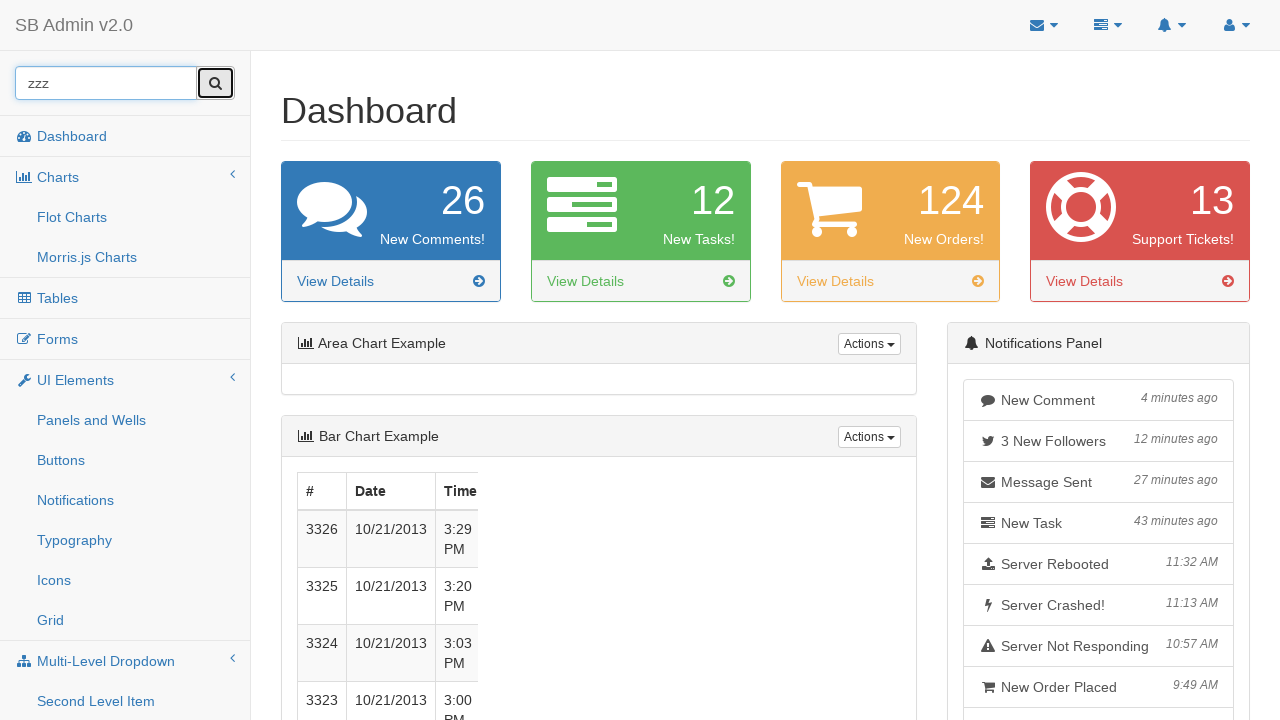

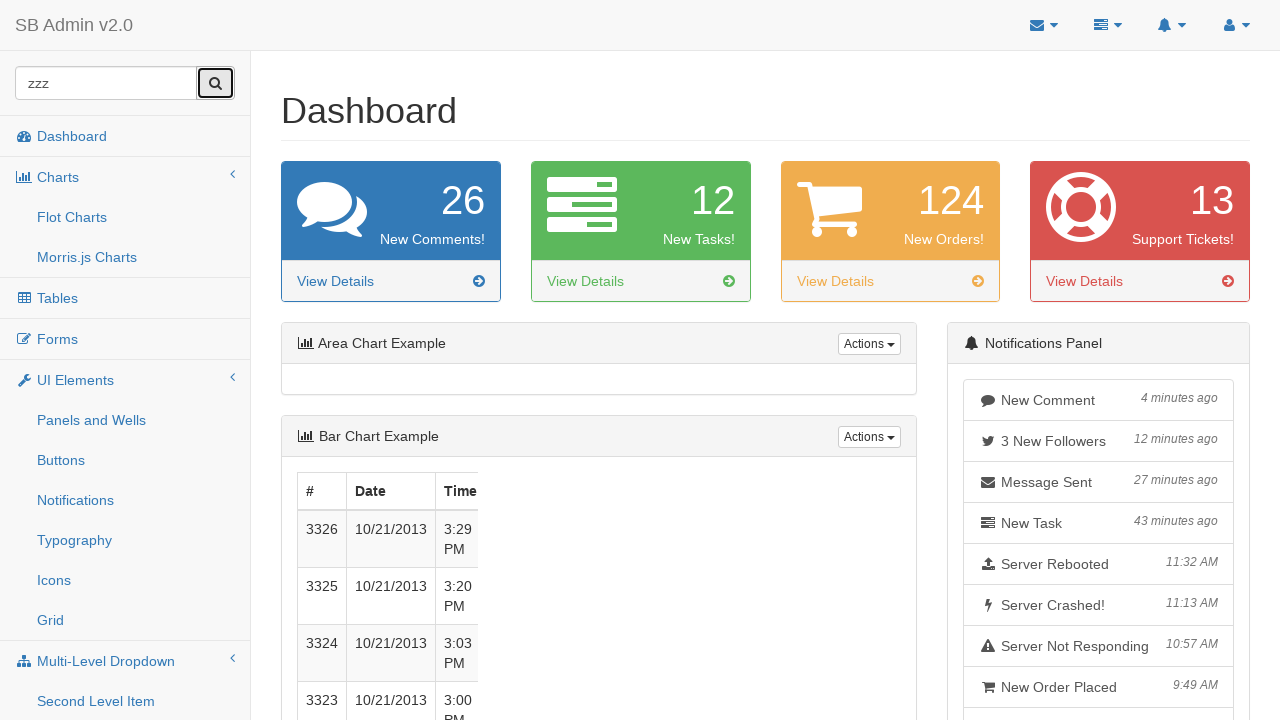